Tests confirm box handling by clicking a button to trigger a confirm dialog and dismissing it

Starting URL: https://demoqa.com/alerts

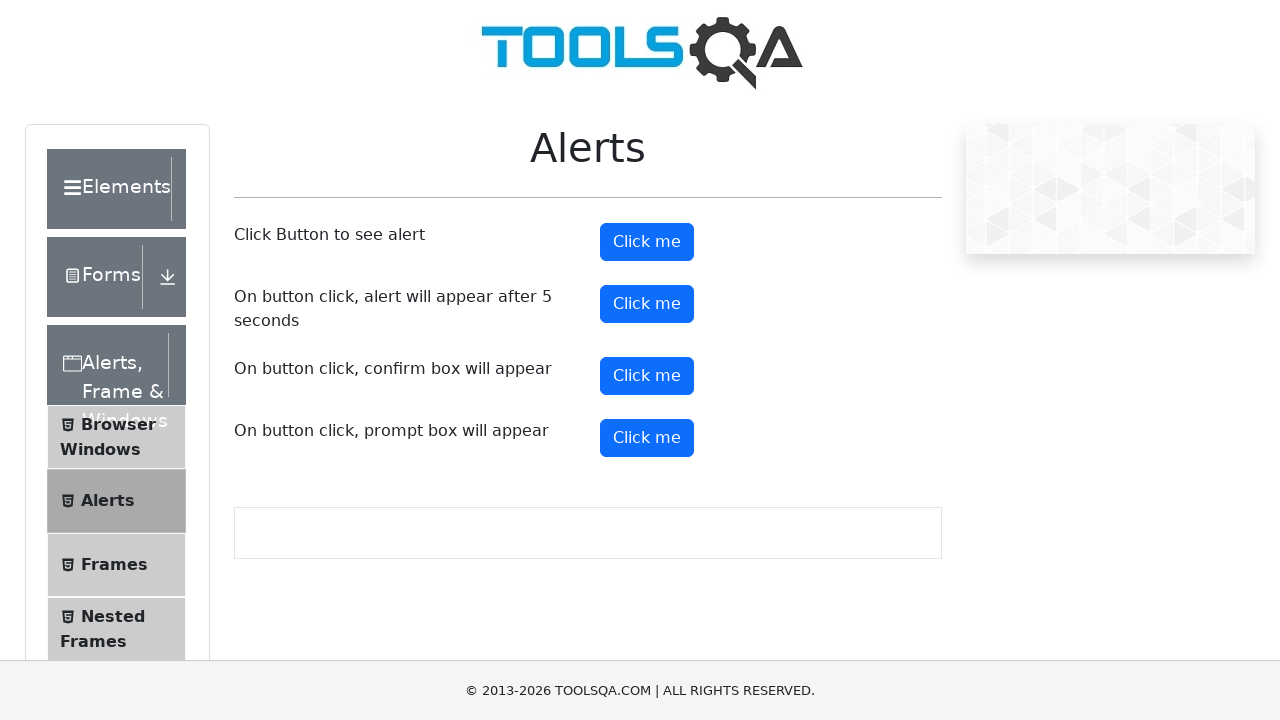

Set up dialog handler to dismiss confirm box
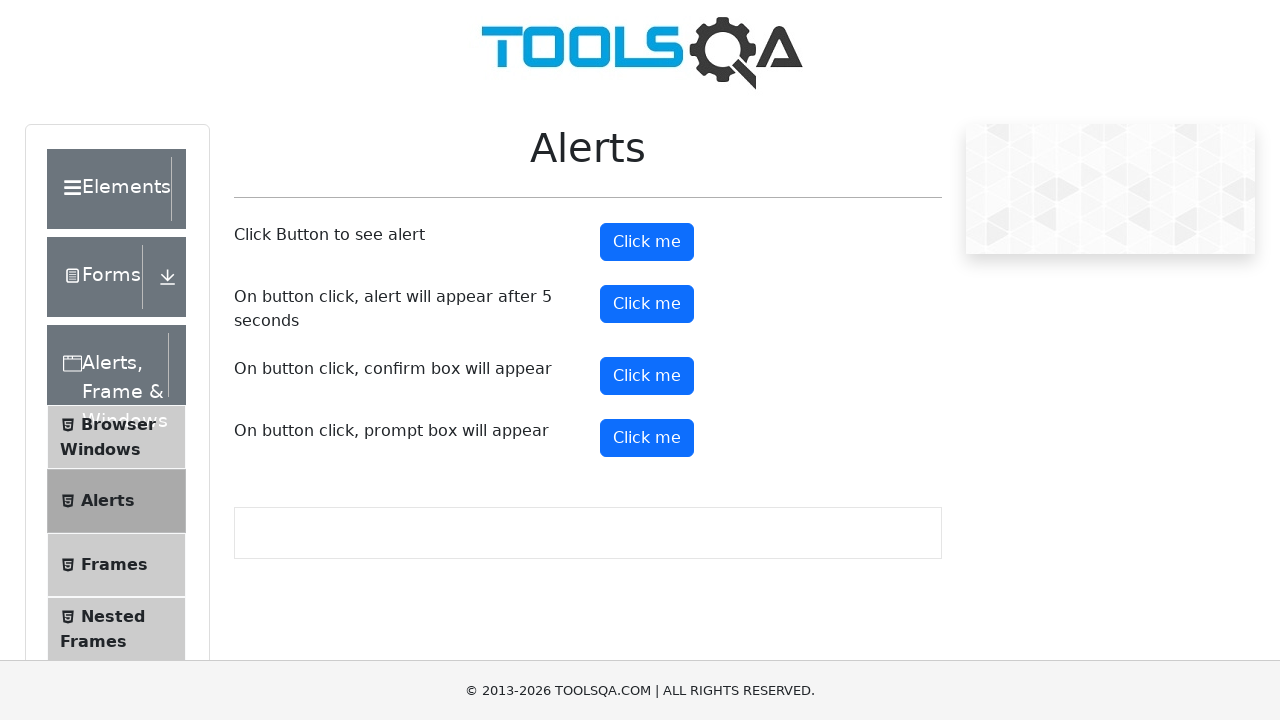

Clicked confirm button to trigger confirm dialog at (647, 376) on #confirmButton
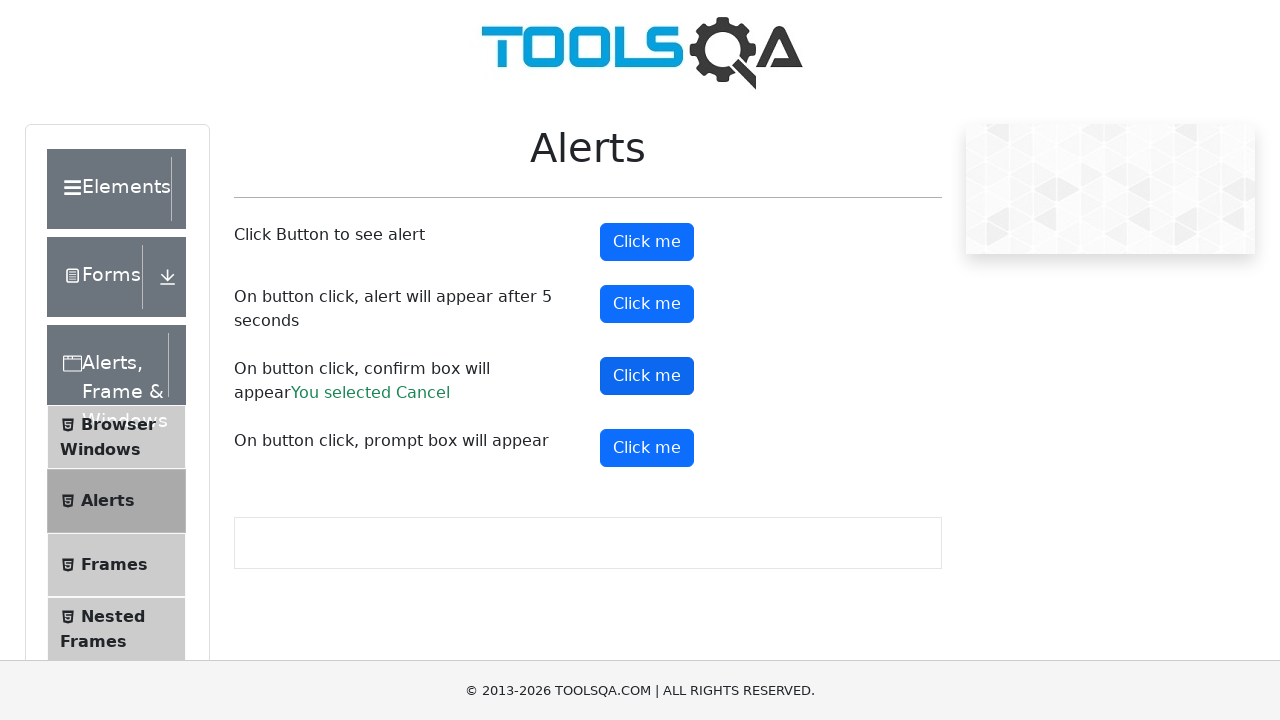

Waited for confirm result message to appear
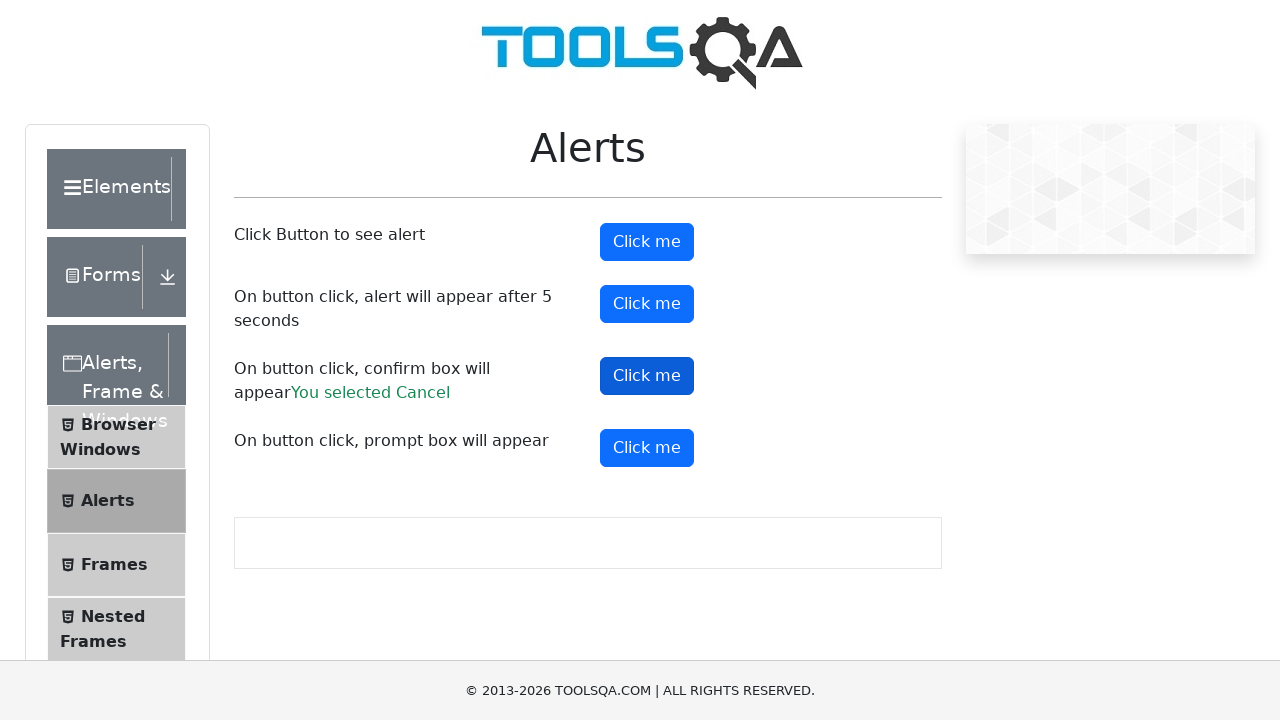

Retrieved confirm result text
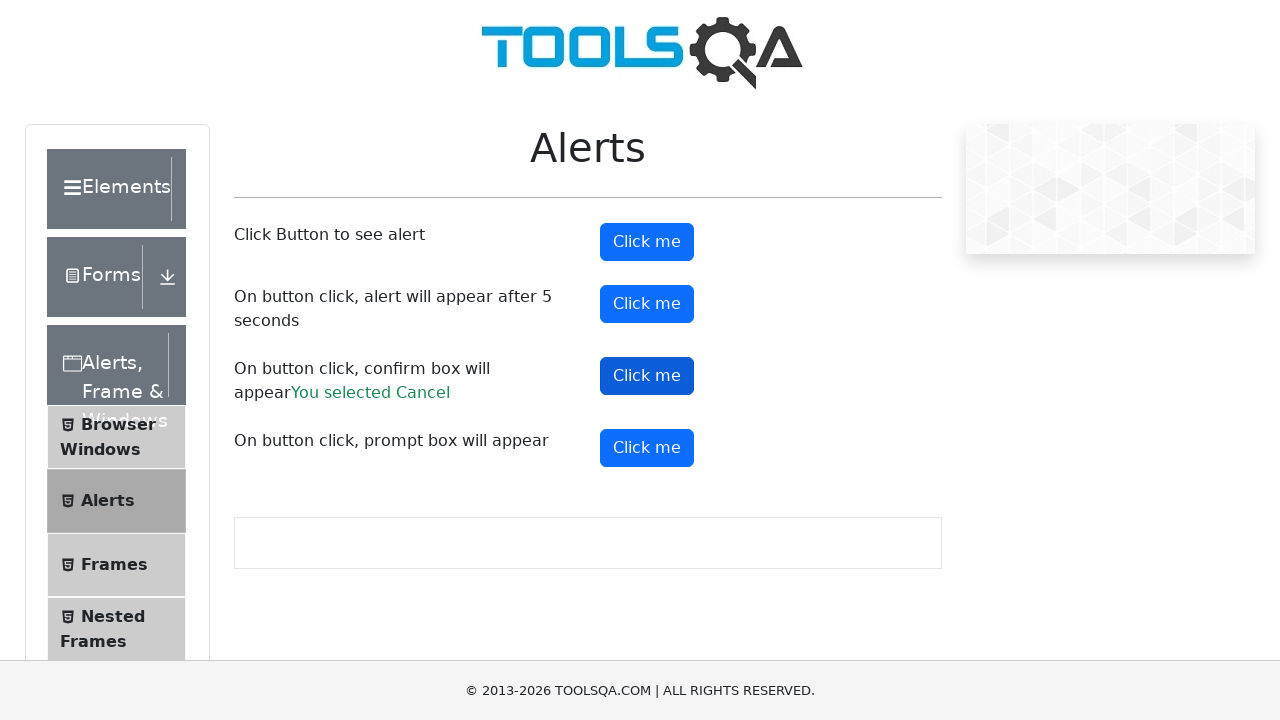

Verified result text shows 'You selected Cancel'
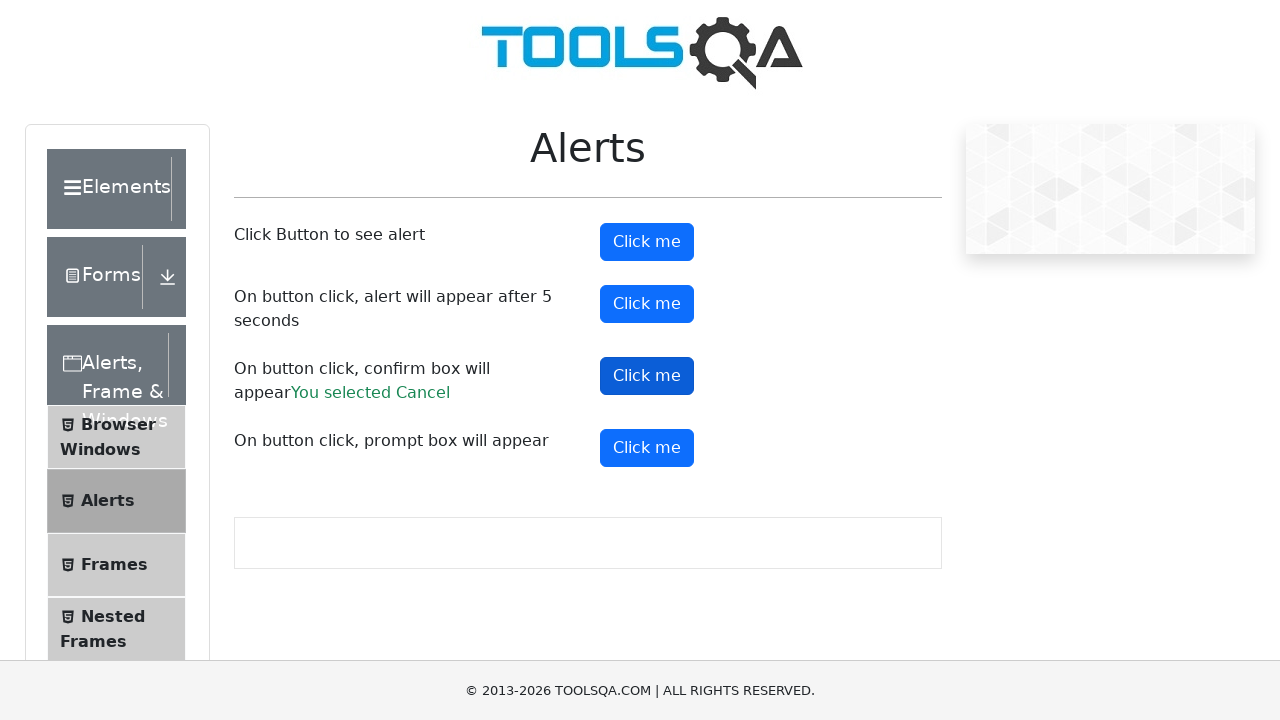

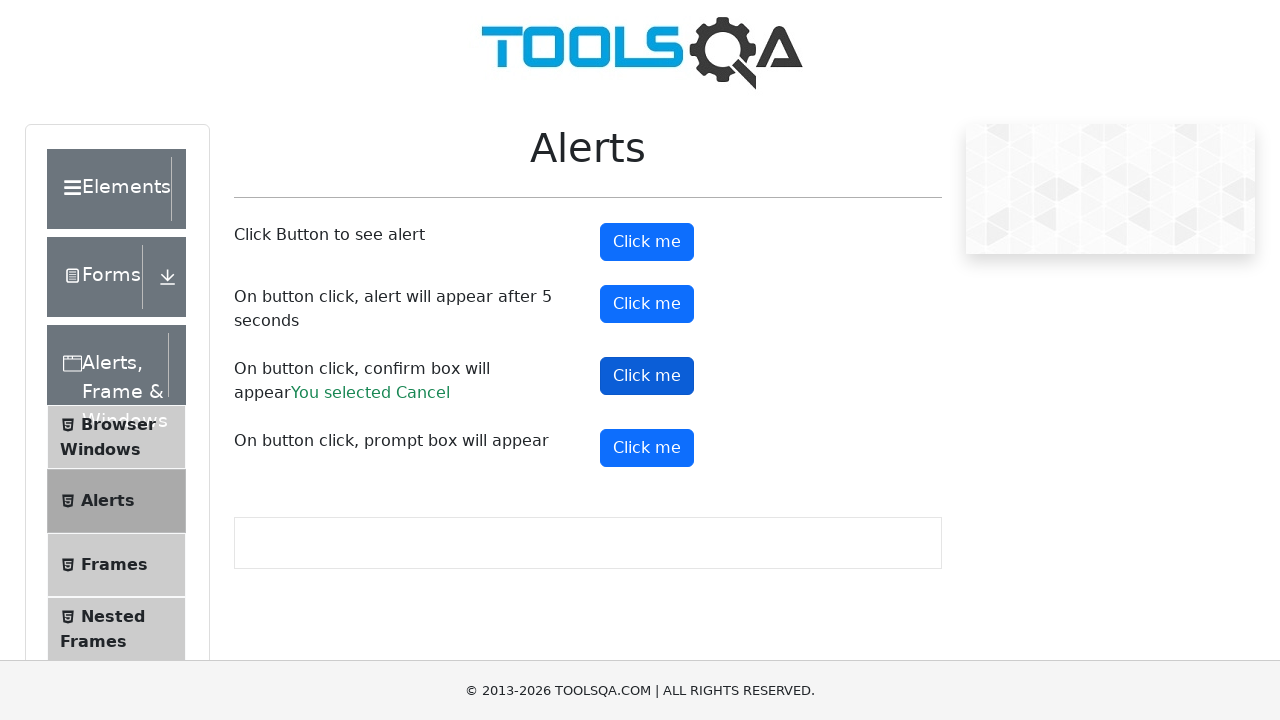